Navigates to YouTube homepage and verifies the page title is "YouTube"

Starting URL: http://www.youtube.com

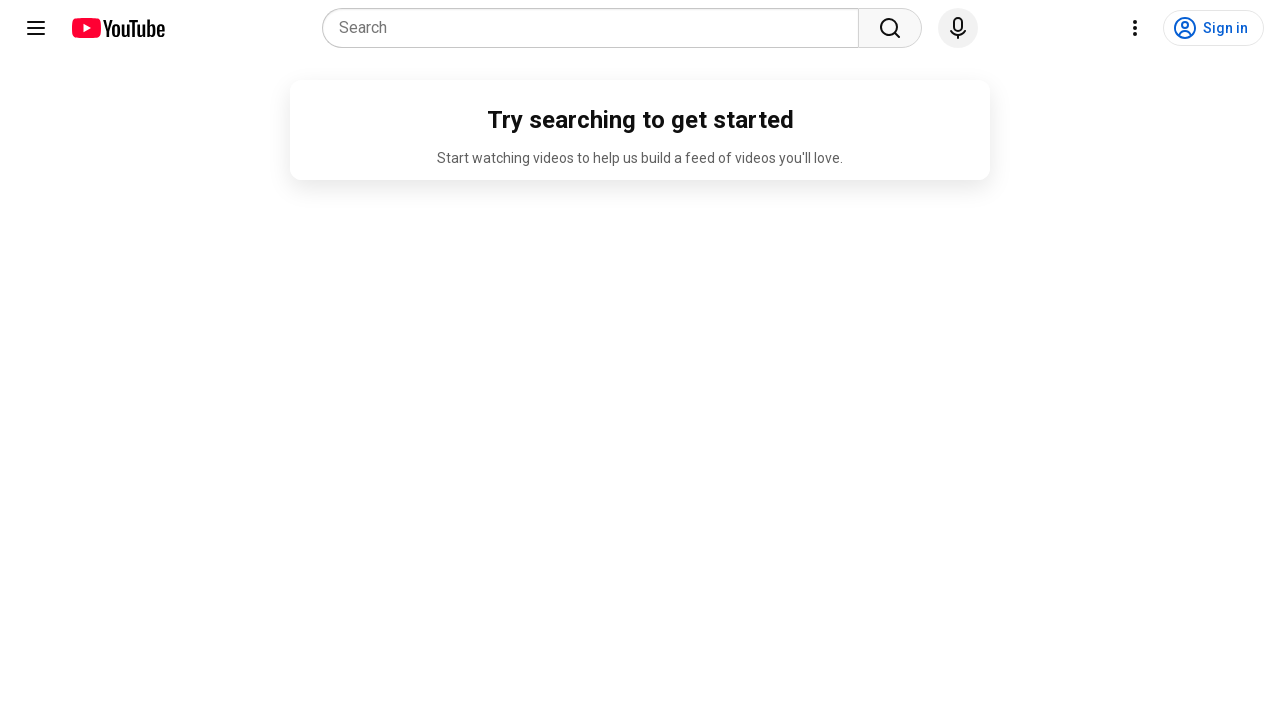

Navigated to YouTube homepage
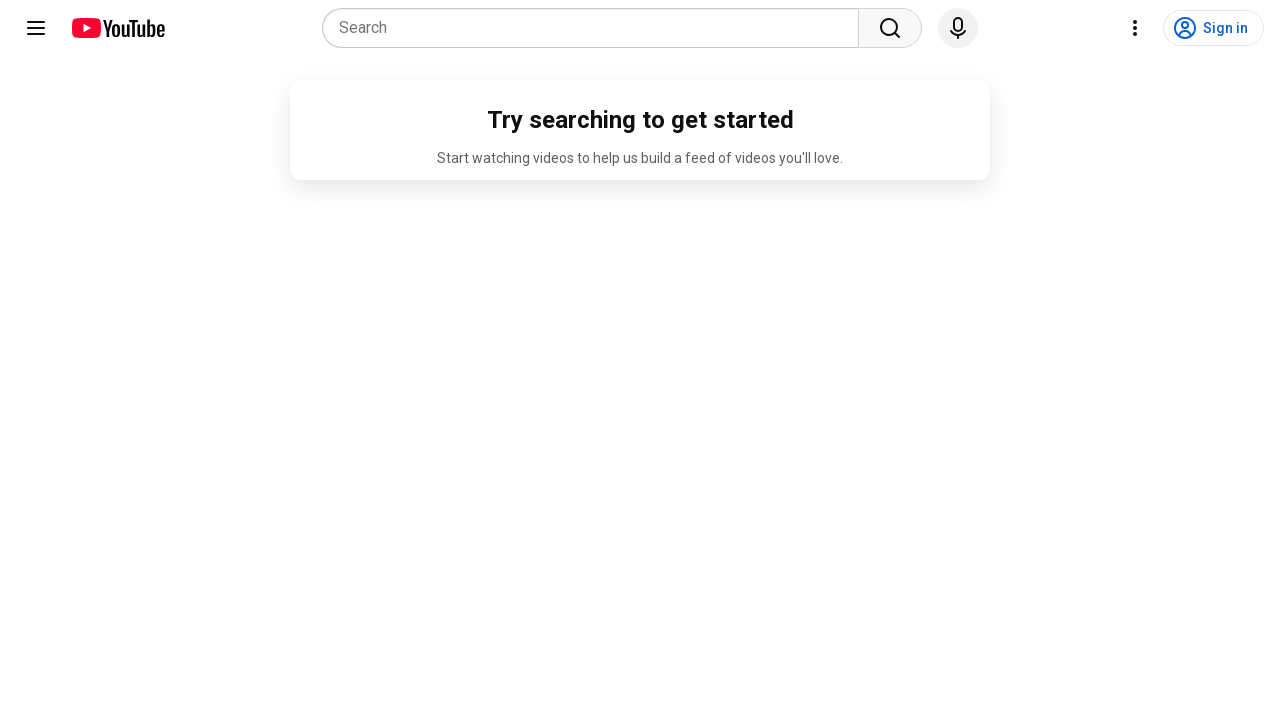

Retrieved page title
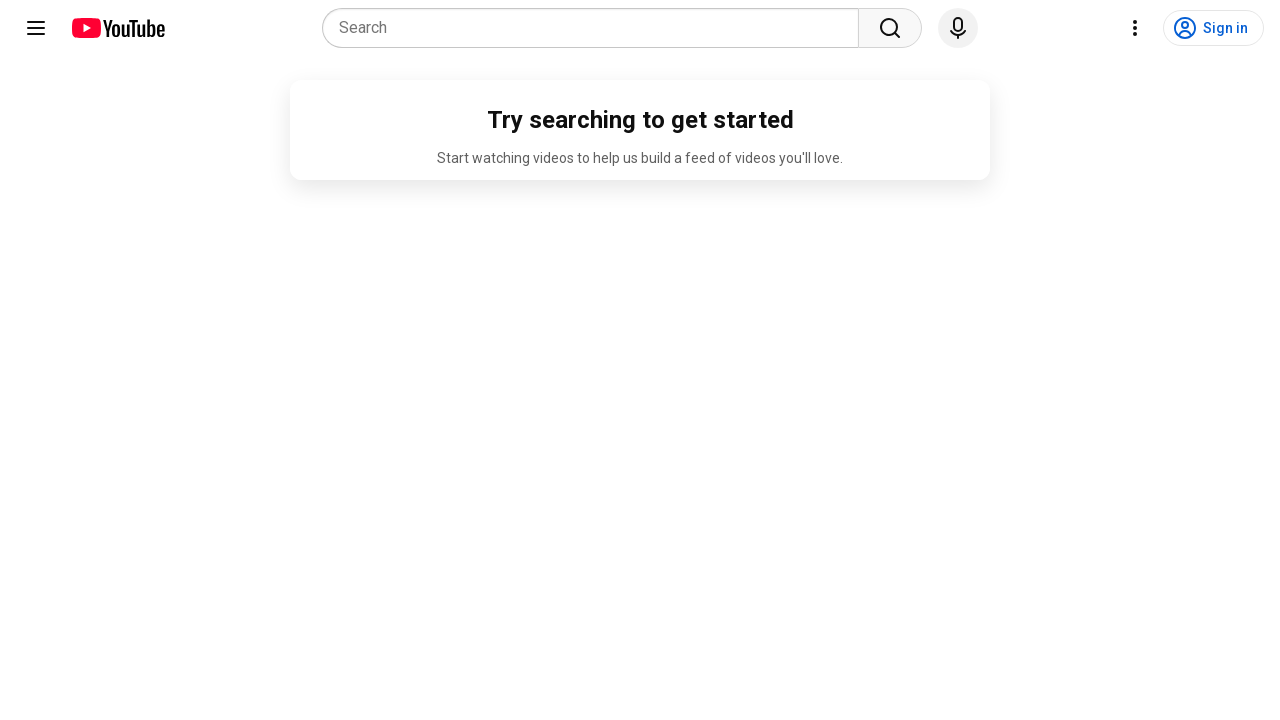

Verified page title is 'YouTube'
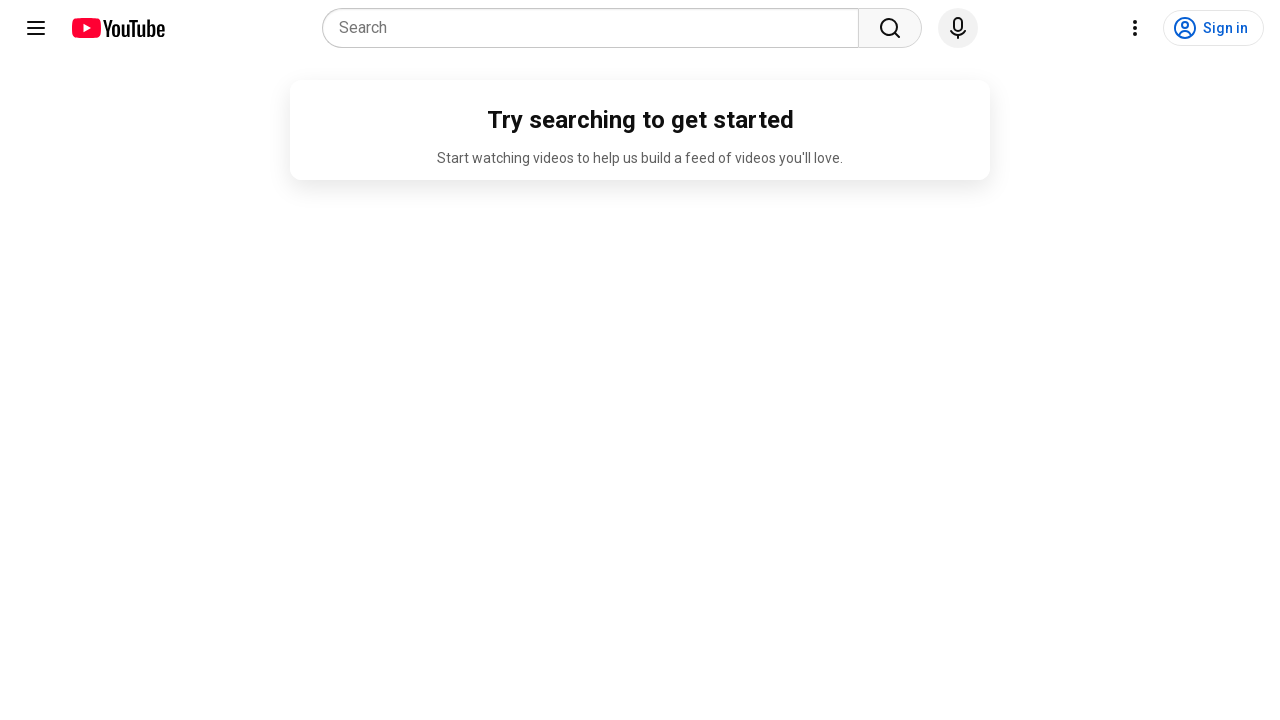

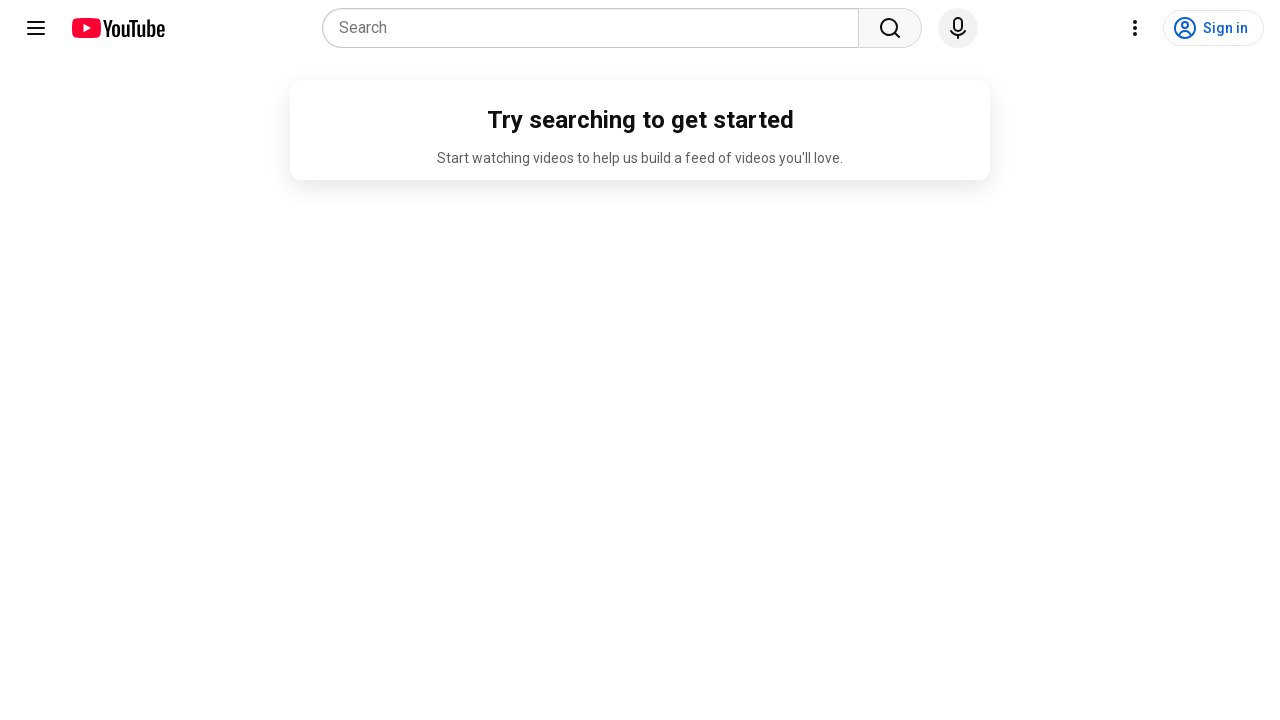